Tests JavaScript prompt dialog handling by entering text, dismissing and accepting the prompt, and verifying the results

Starting URL: https://the-internet.herokuapp.com/javascript_alerts

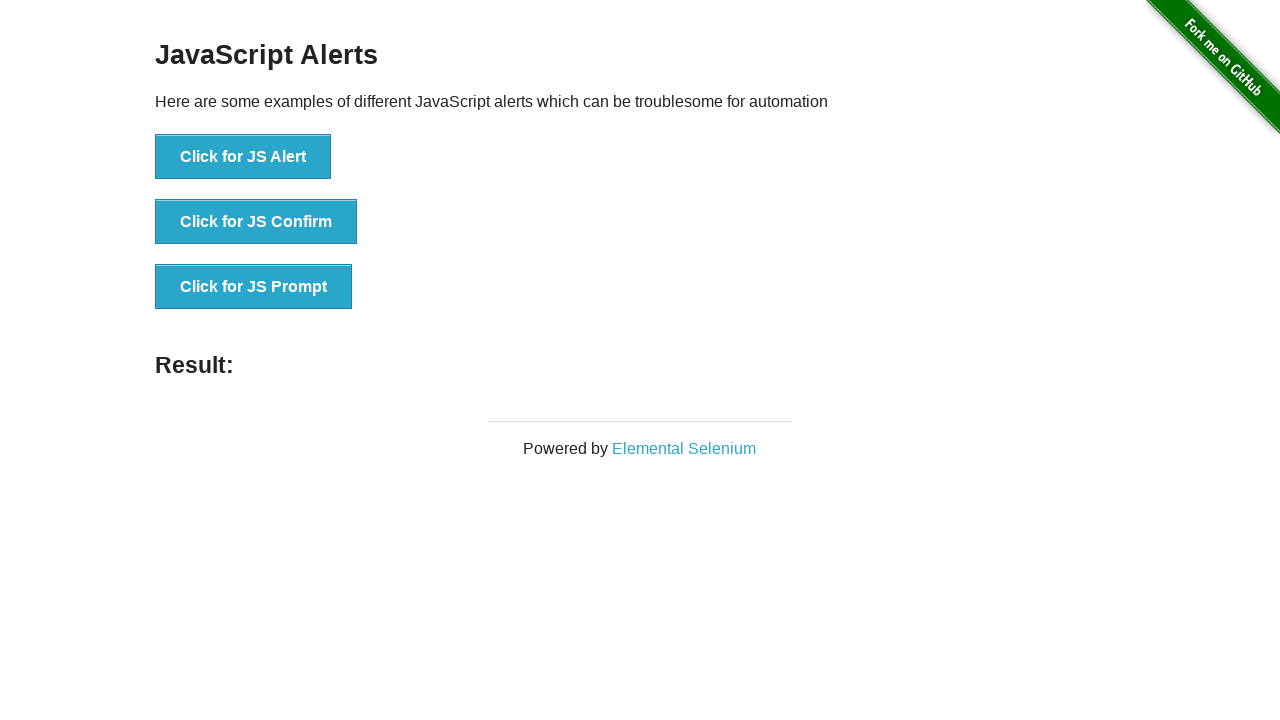

Set up dialog handler to dismiss prompts
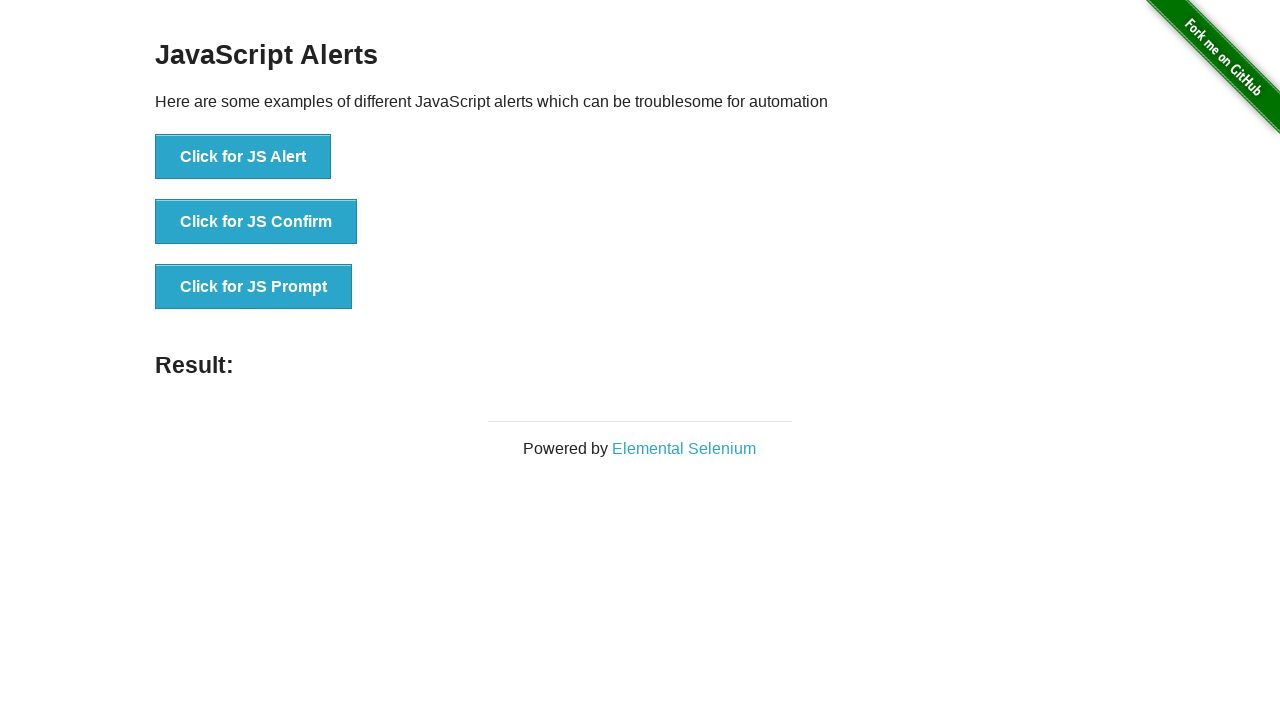

Clicked button to trigger JavaScript prompt dialog at (254, 287) on button[onclick='jsPrompt()']
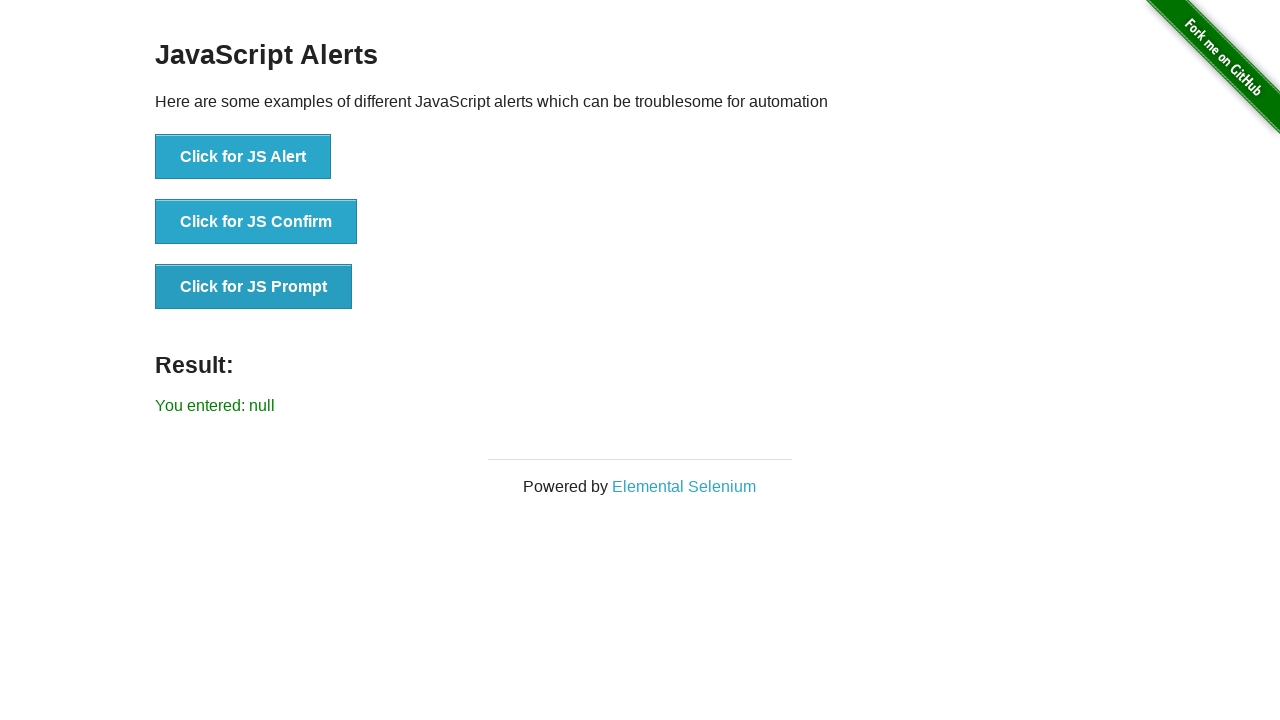

Verified prompt was dismissed with null result
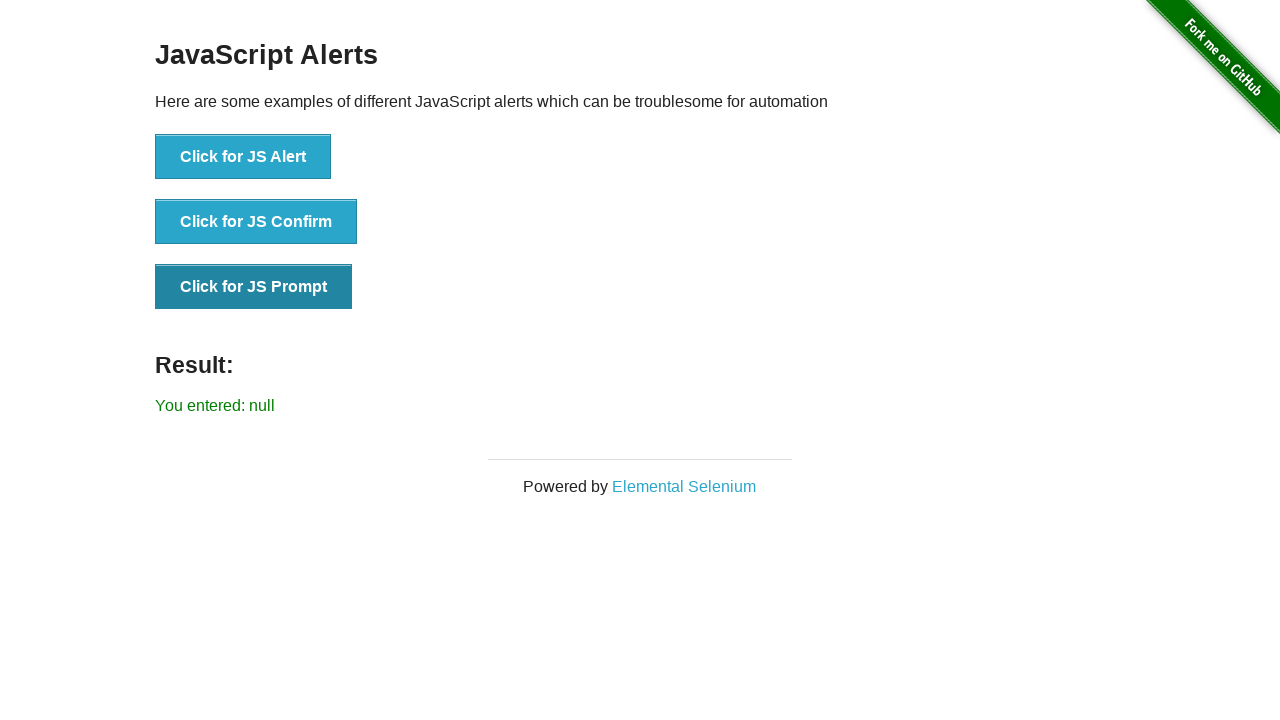

Removed dismiss dialog handler
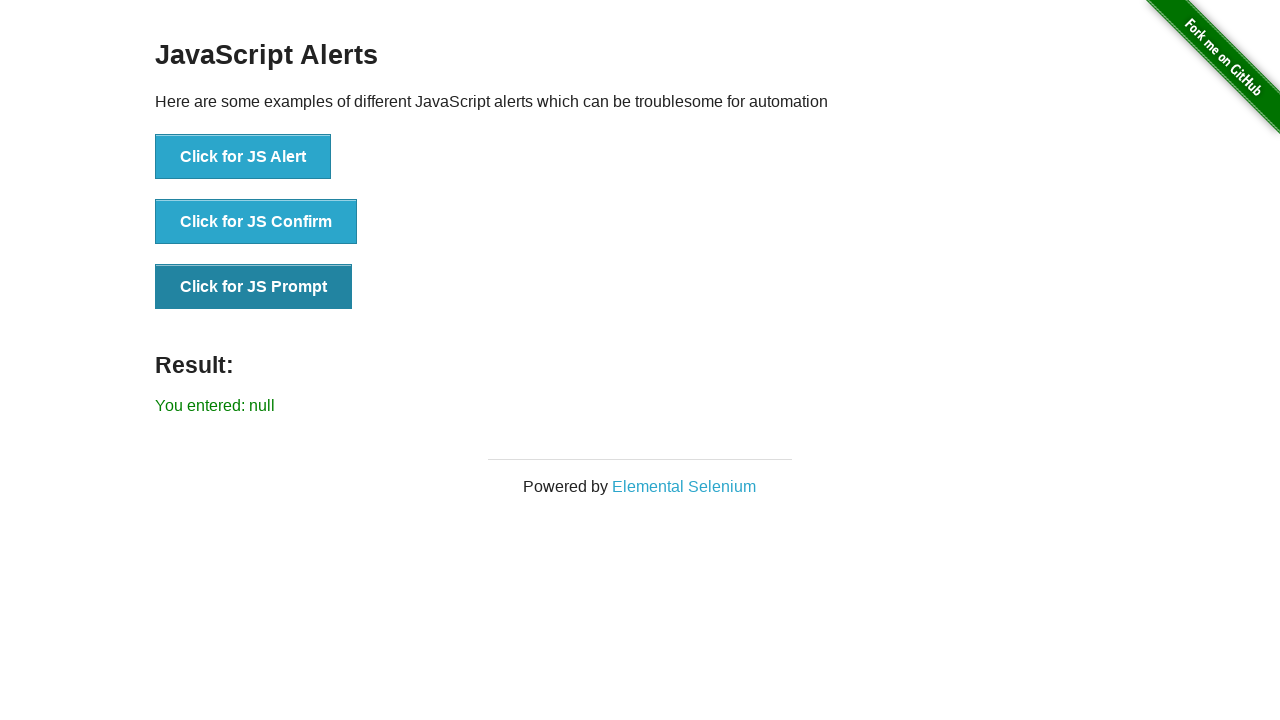

Set up dialog handler to accept prompts with 'Test Message'
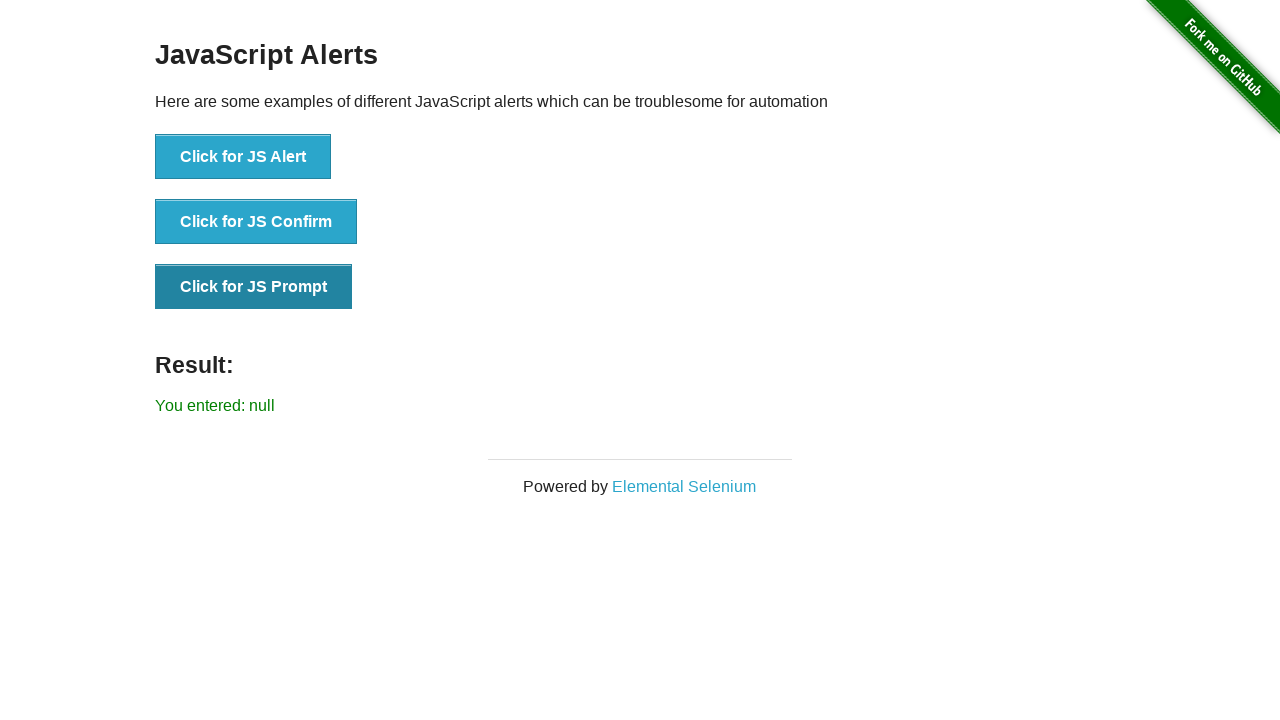

Clicked button to trigger JavaScript prompt dialog again at (254, 287) on button[onclick='jsPrompt()']
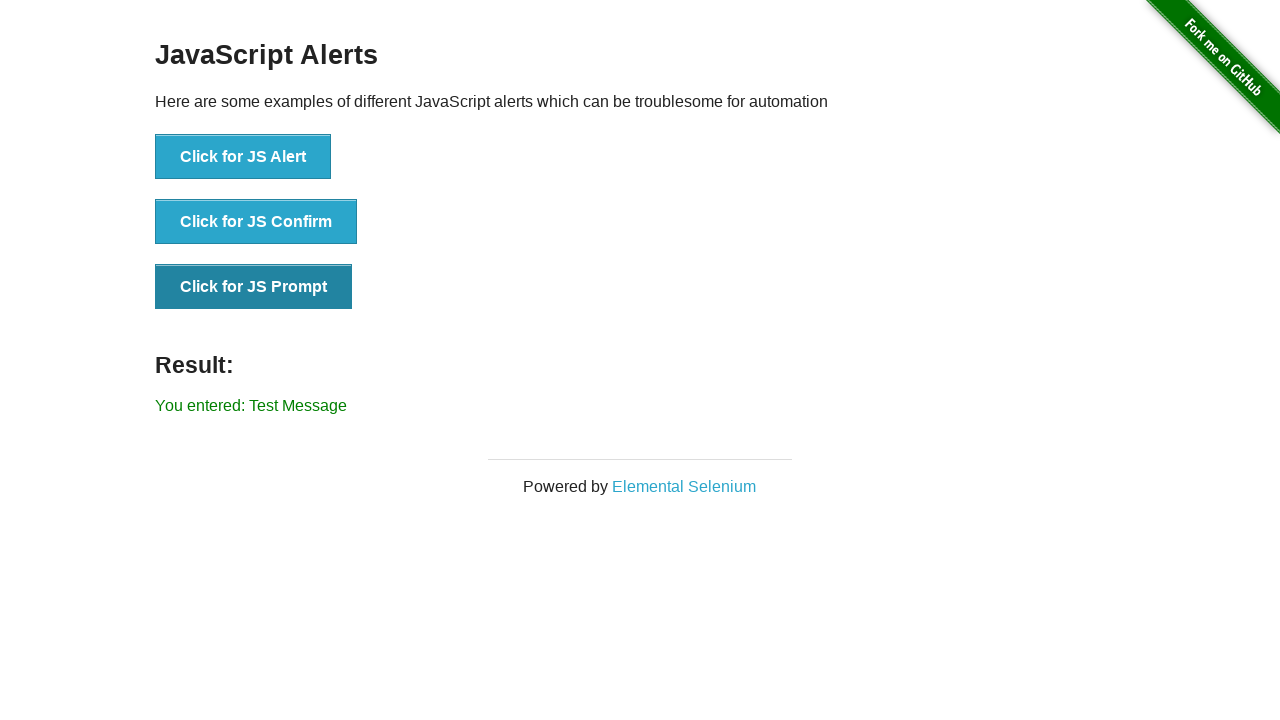

Verified prompt was accepted with 'Test Message' result
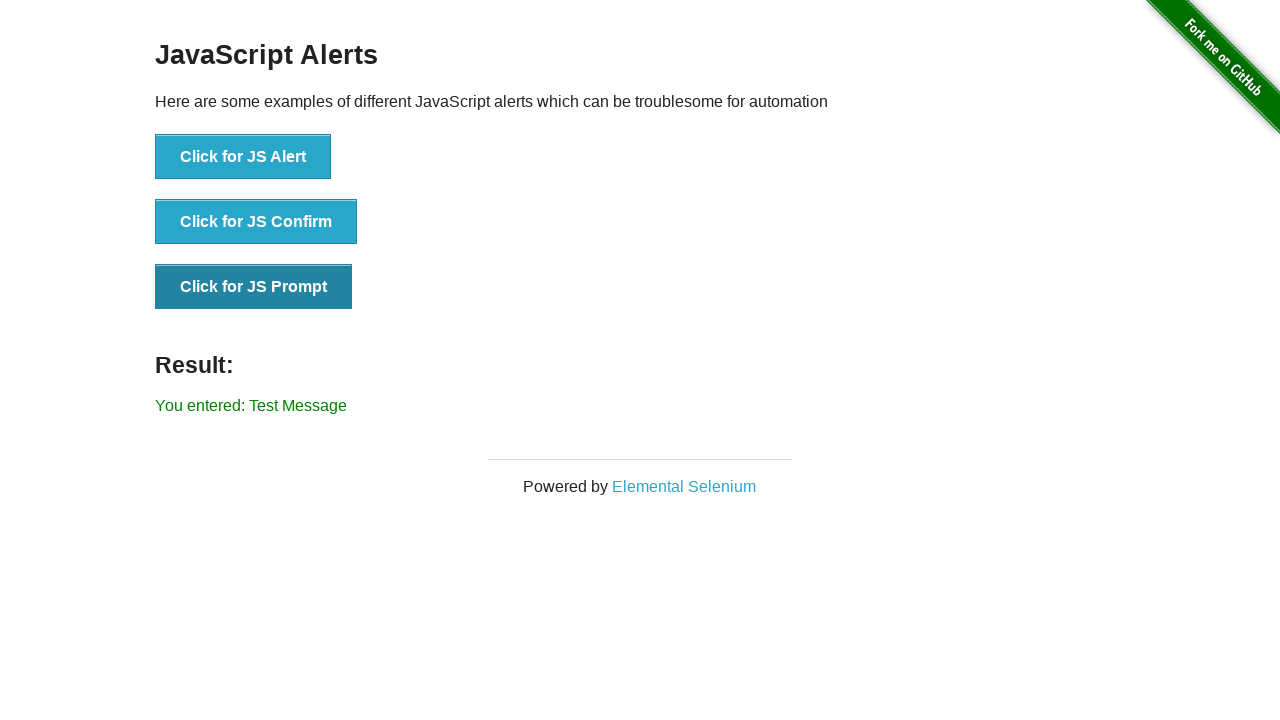

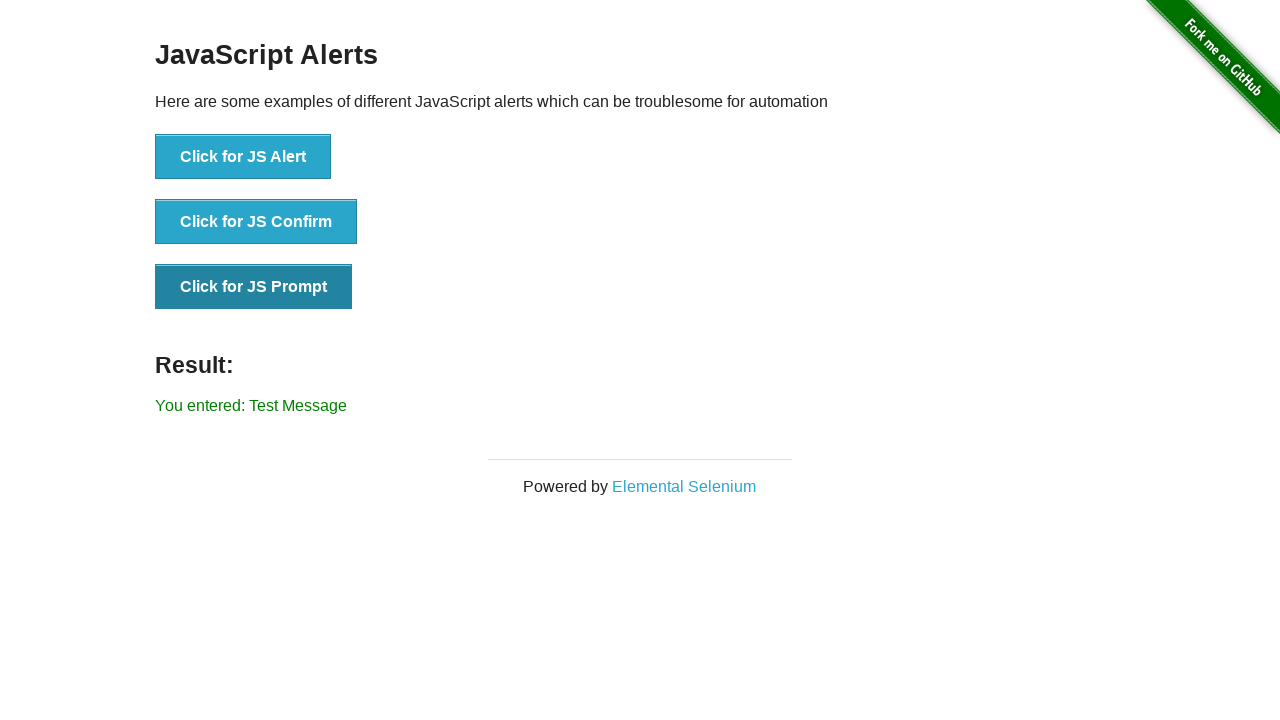